Navigates to Google, then to GoDaddy website and maximizes the browser window. This is a basic navigation test with no additional actions.

Starting URL: https://www.godaddy.com

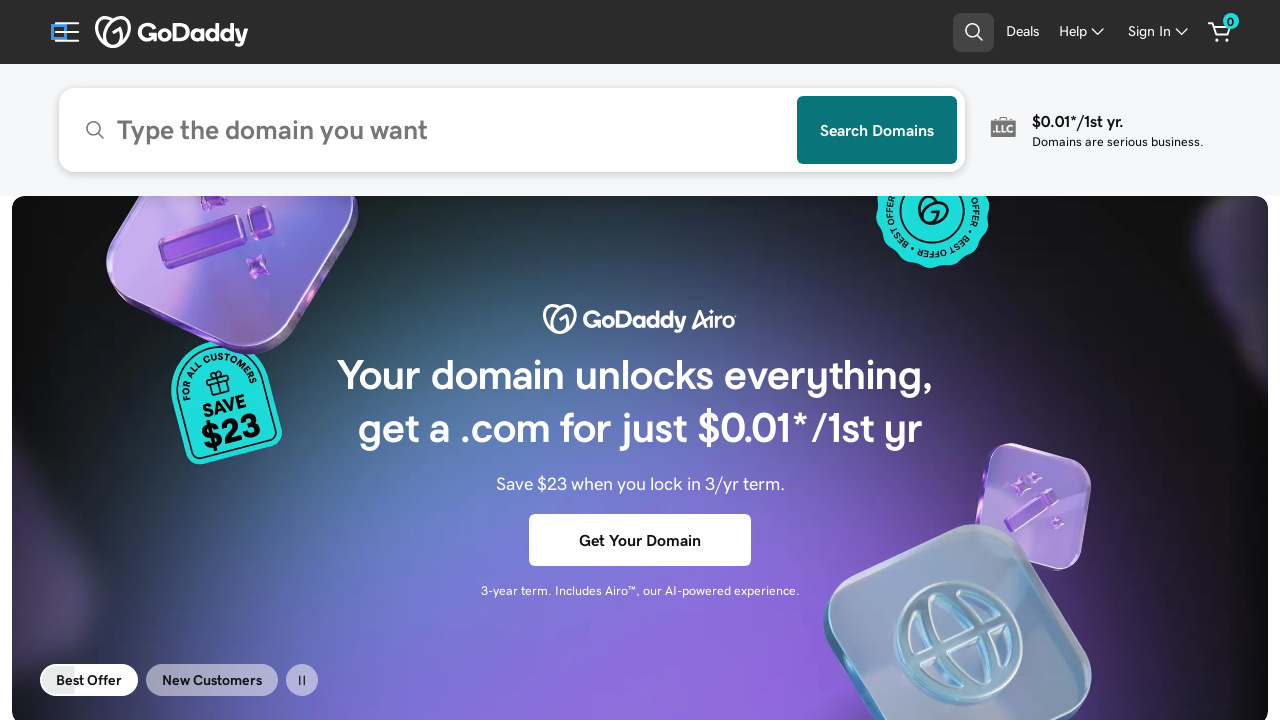

Waited for GoDaddy page to load (domcontentloaded state)
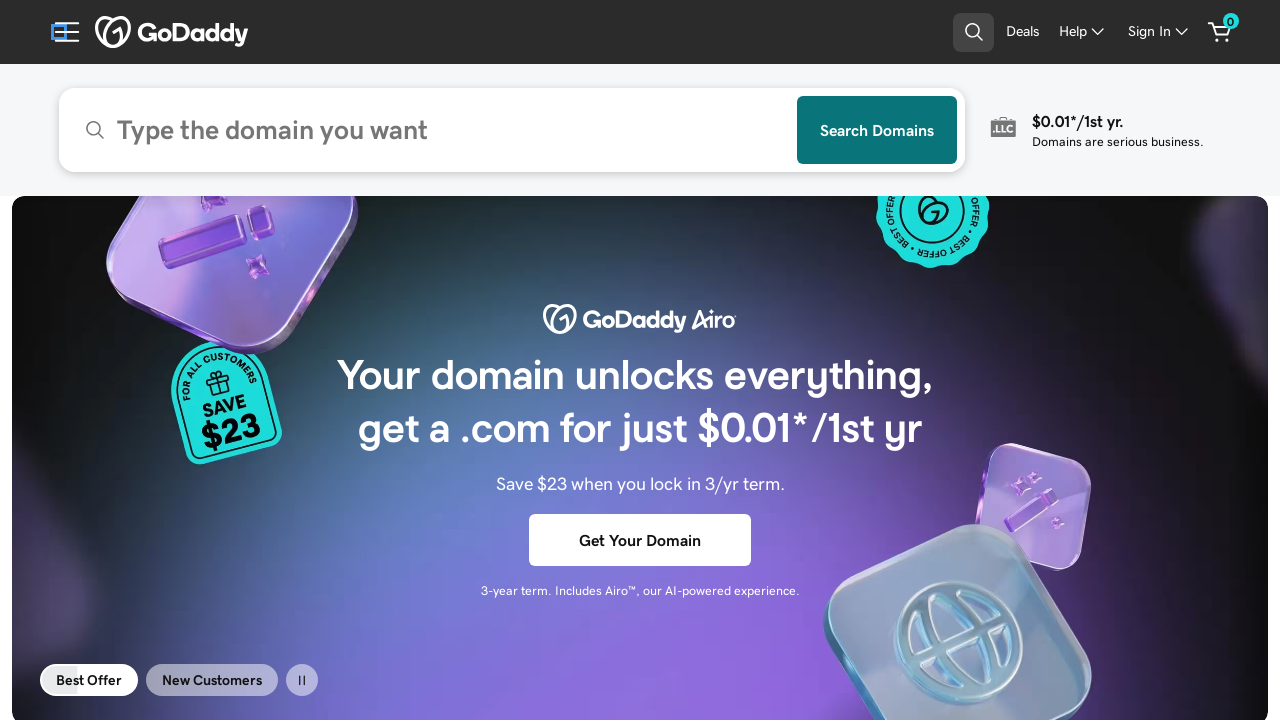

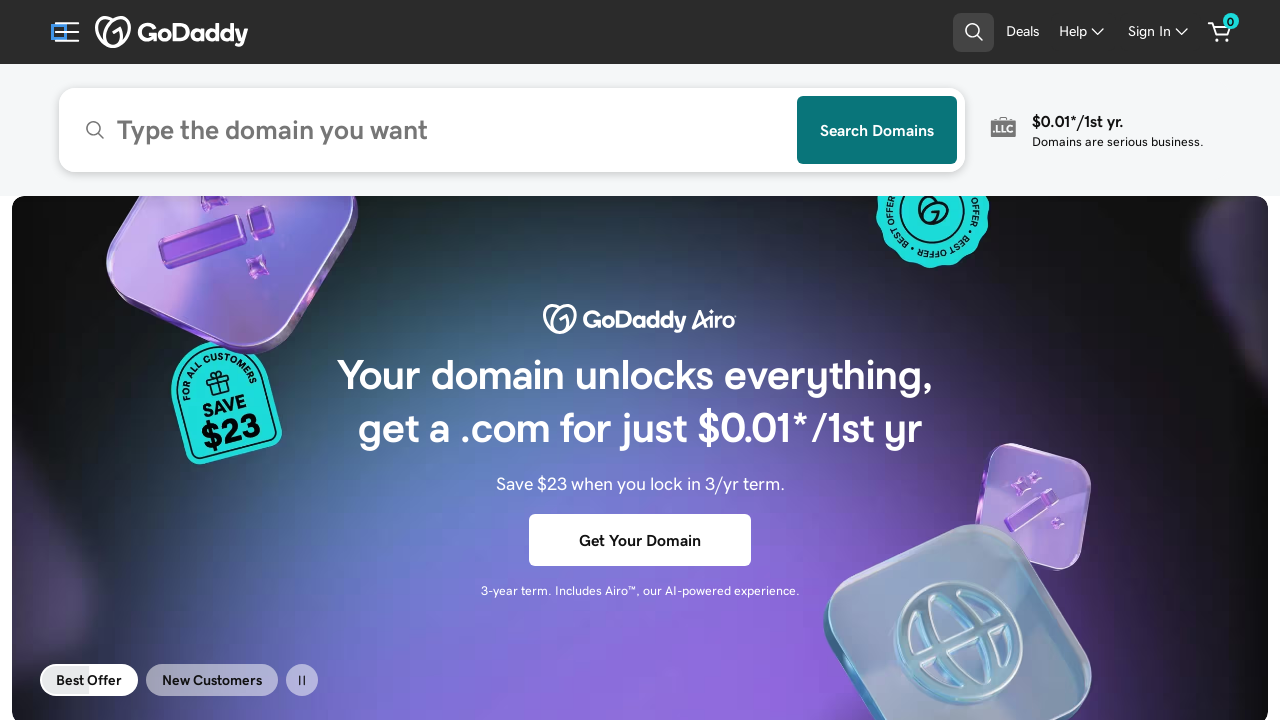